Tests adding a new record to a web table by filling out a form with user information including name, email, age, salary, and department

Starting URL: https://demoqa.com/webtables

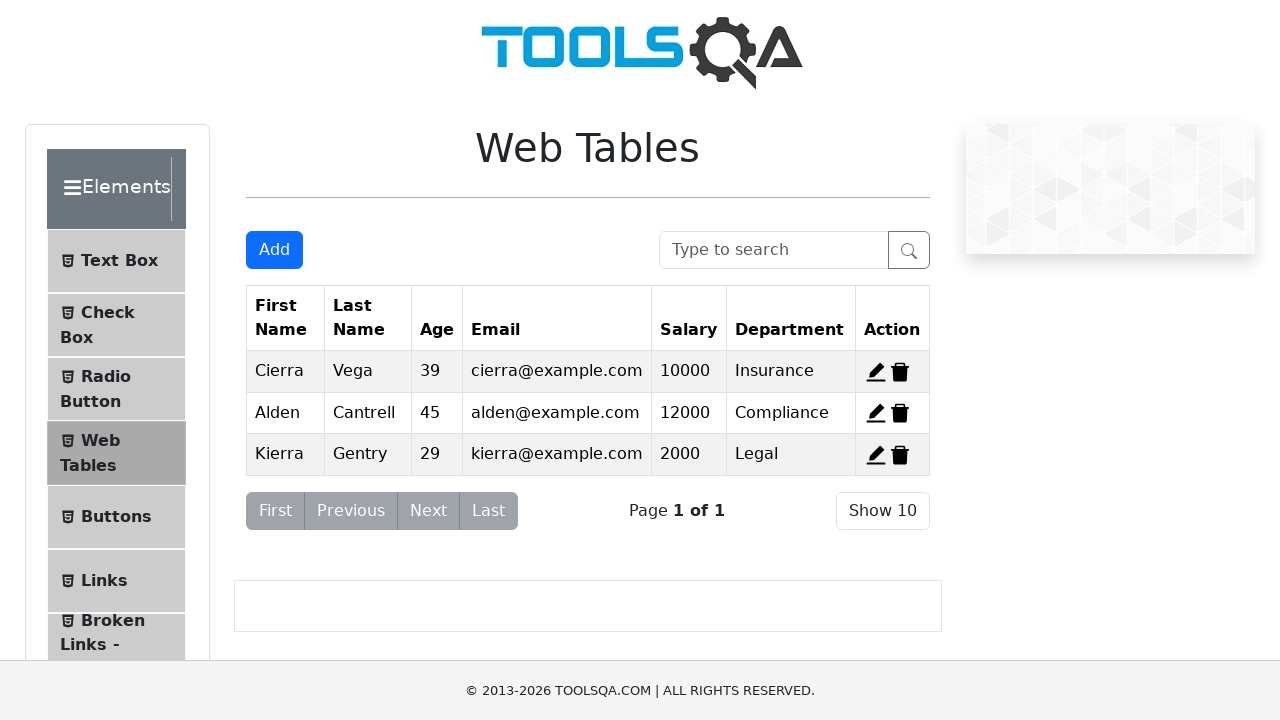

Scrolled down 500px to view the web table
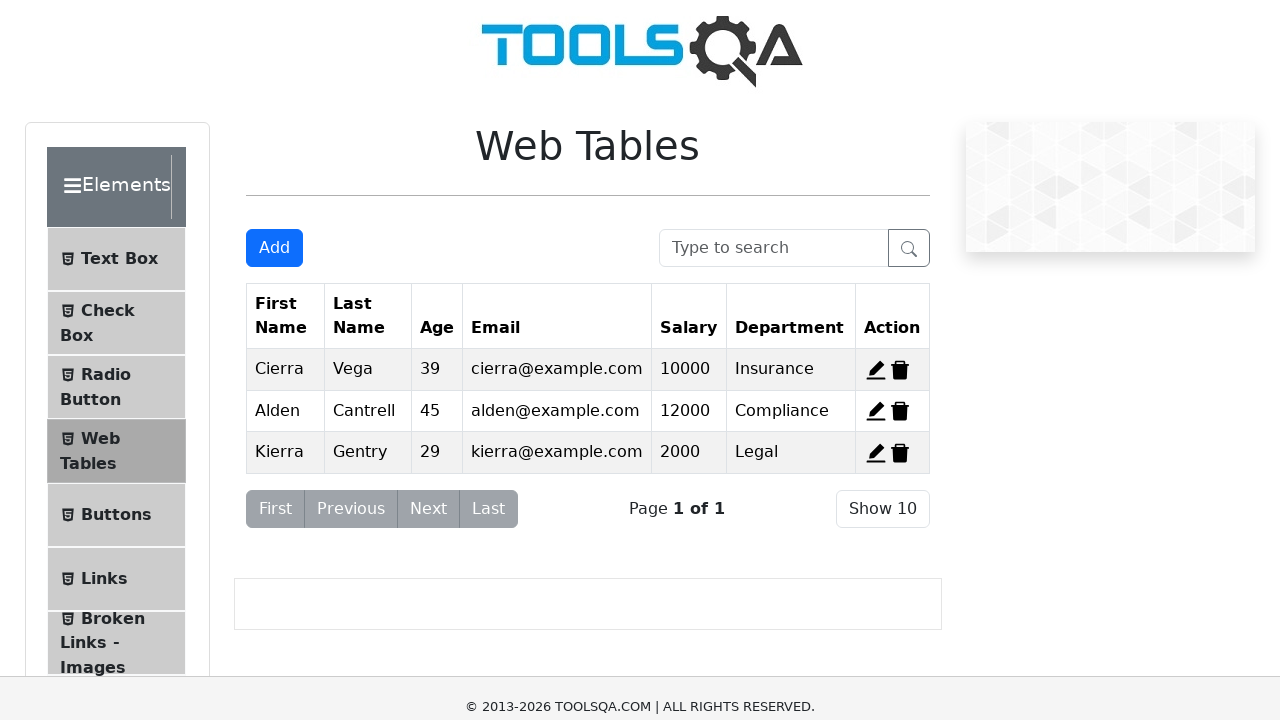

Clicked Add New Record button to open registration form at (274, 19) on #addNewRecordButton
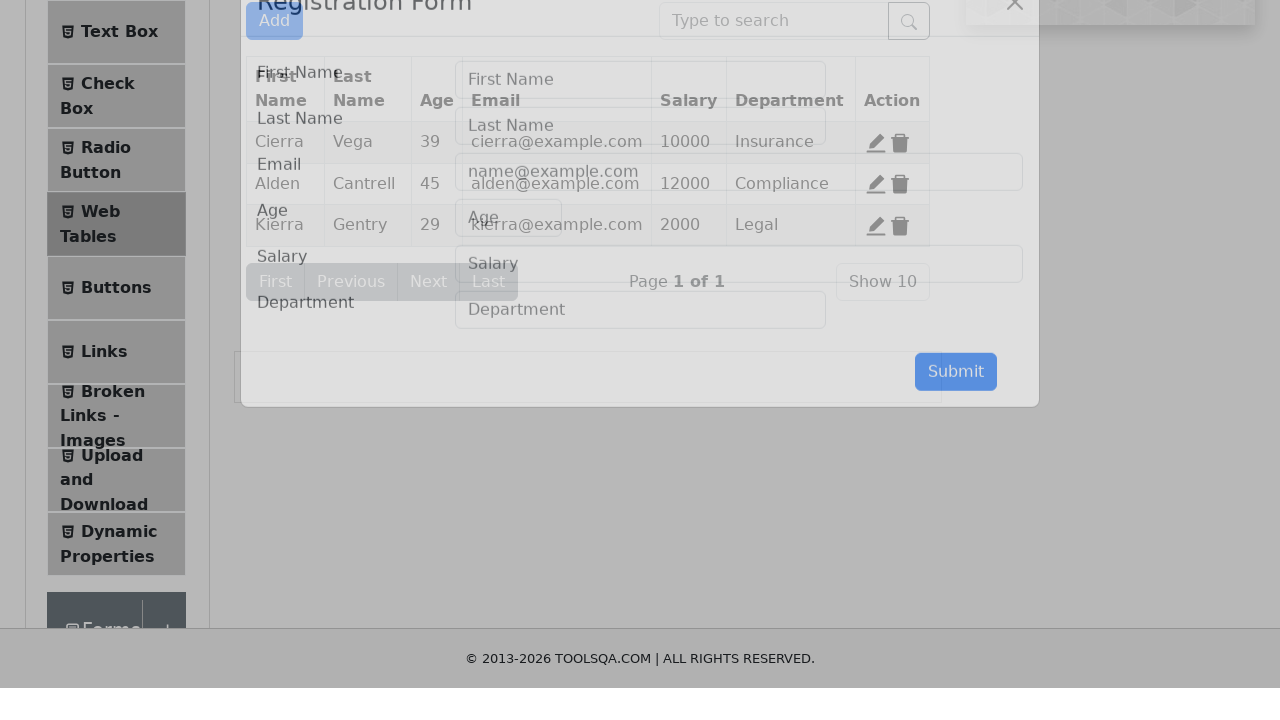

Filled first name field with 'ika' on #firstName
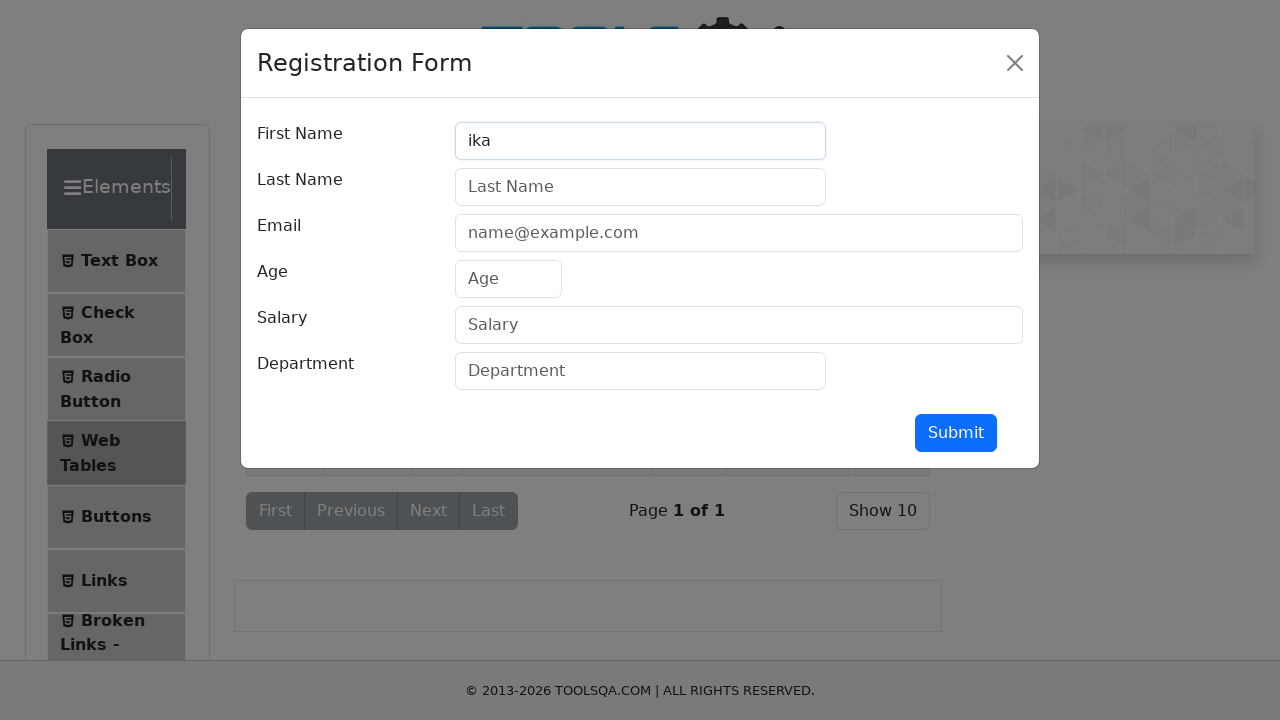

Filled last name field with 'widya' on #lastName
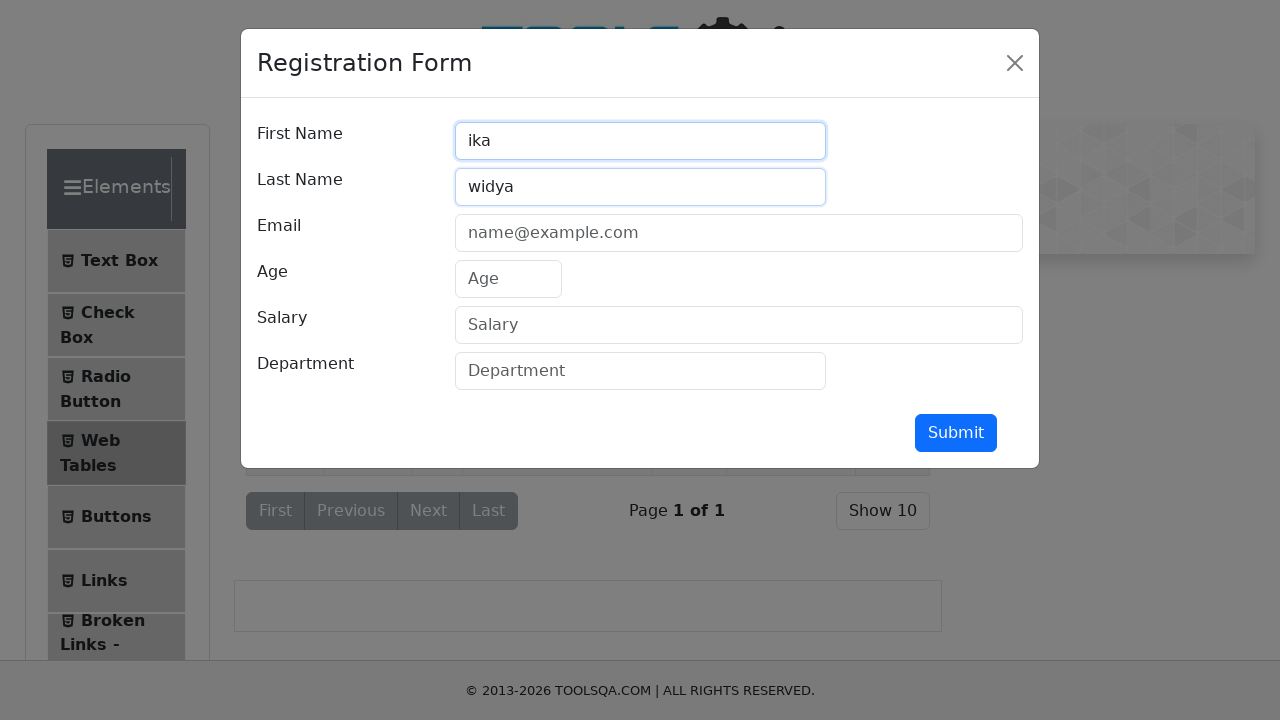

Filled email field with 'ika@gmail.com' on #userEmail
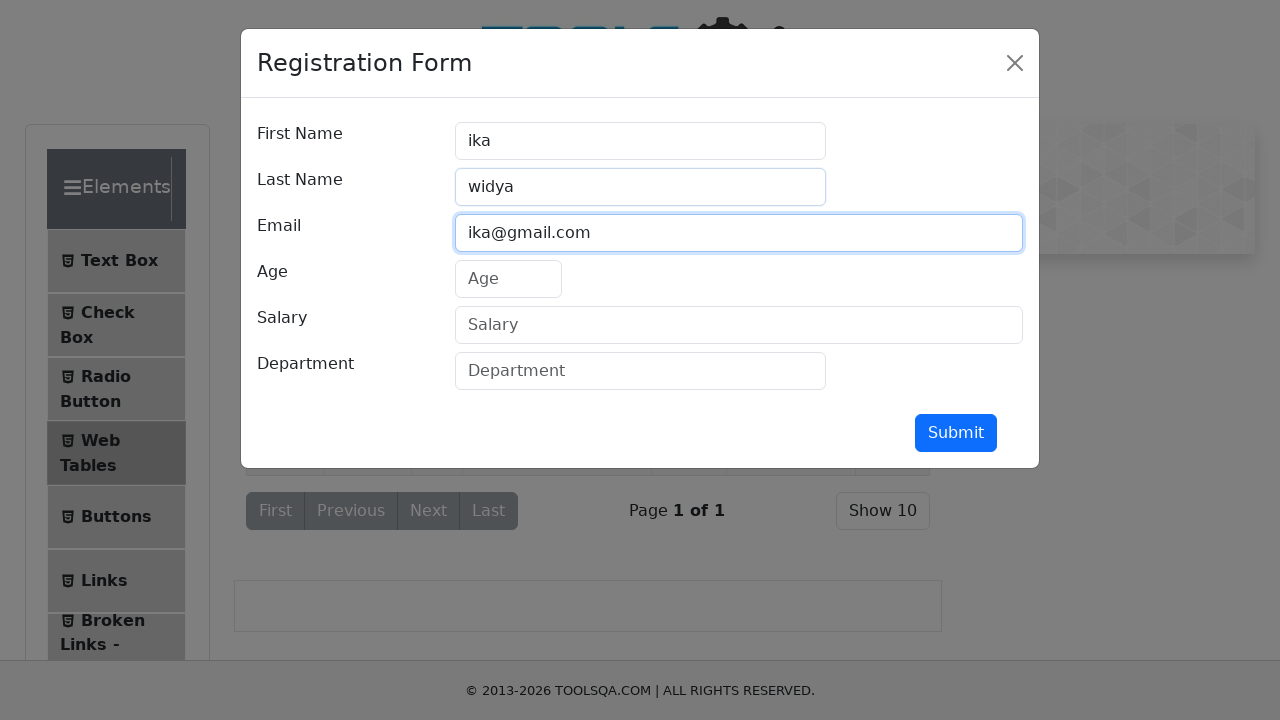

Filled age field with '19' on #age
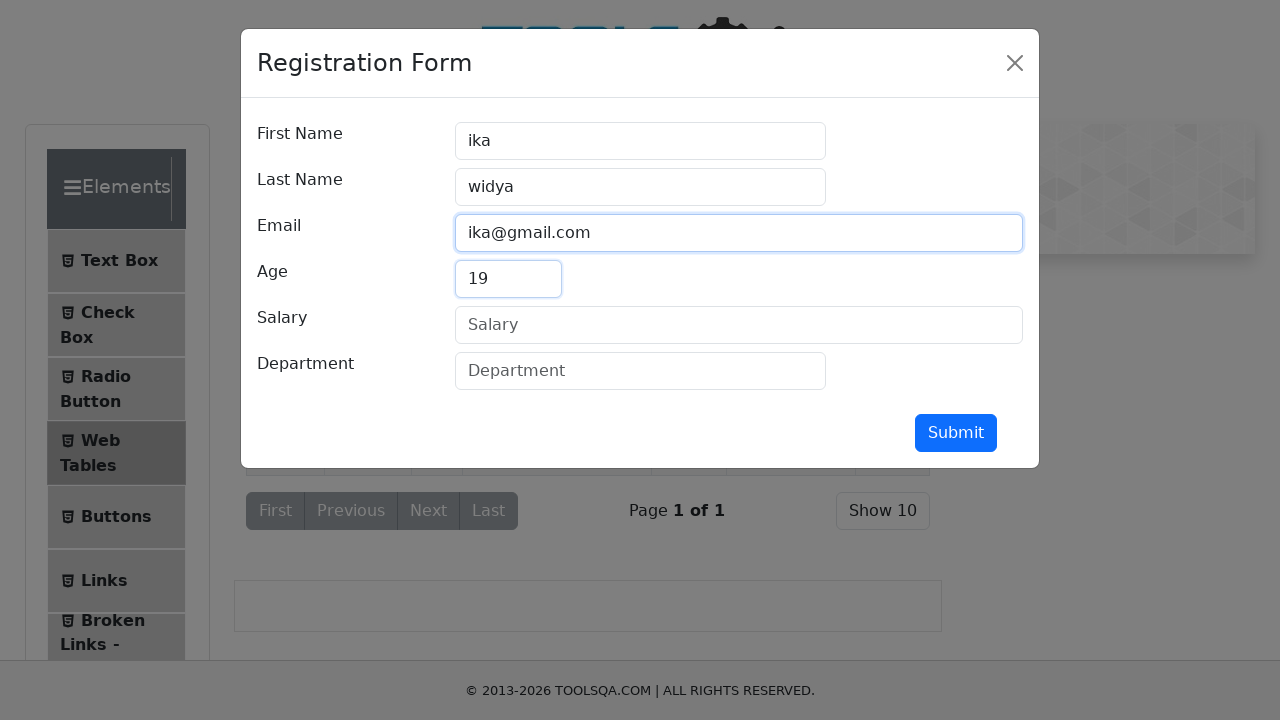

Filled salary field with '900' on #salary
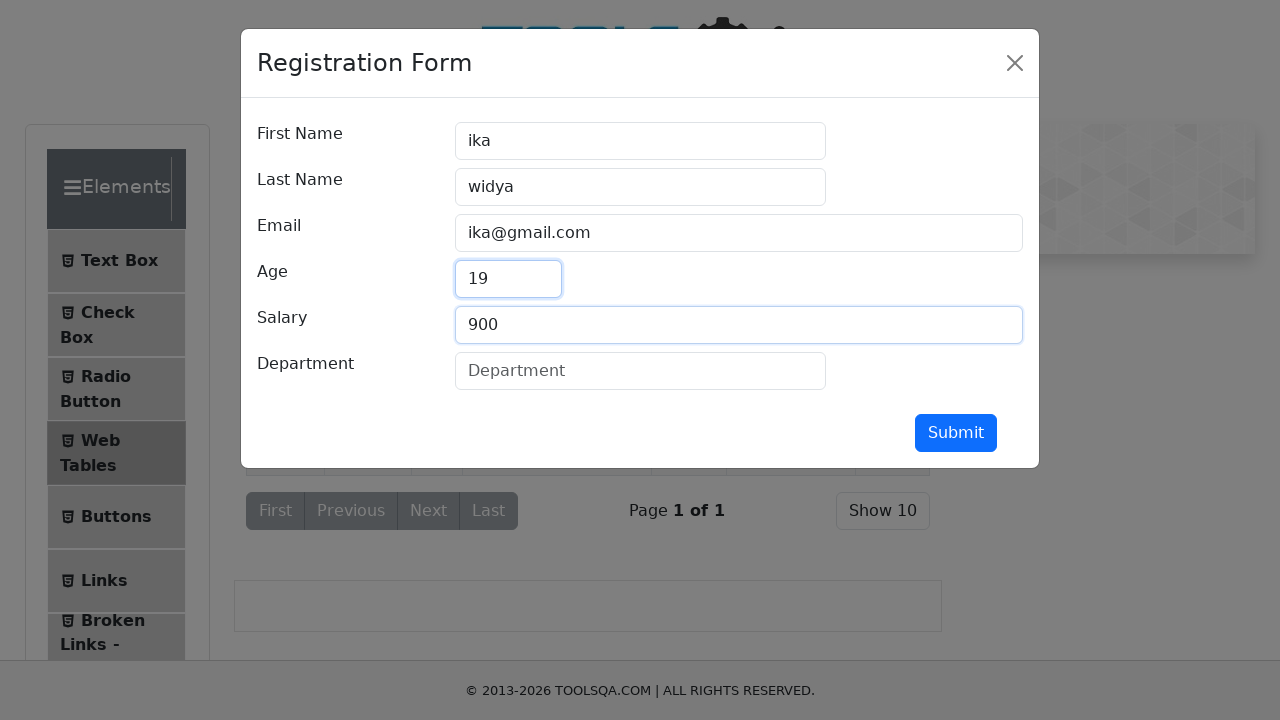

Filled department field with 'Jc' on #department
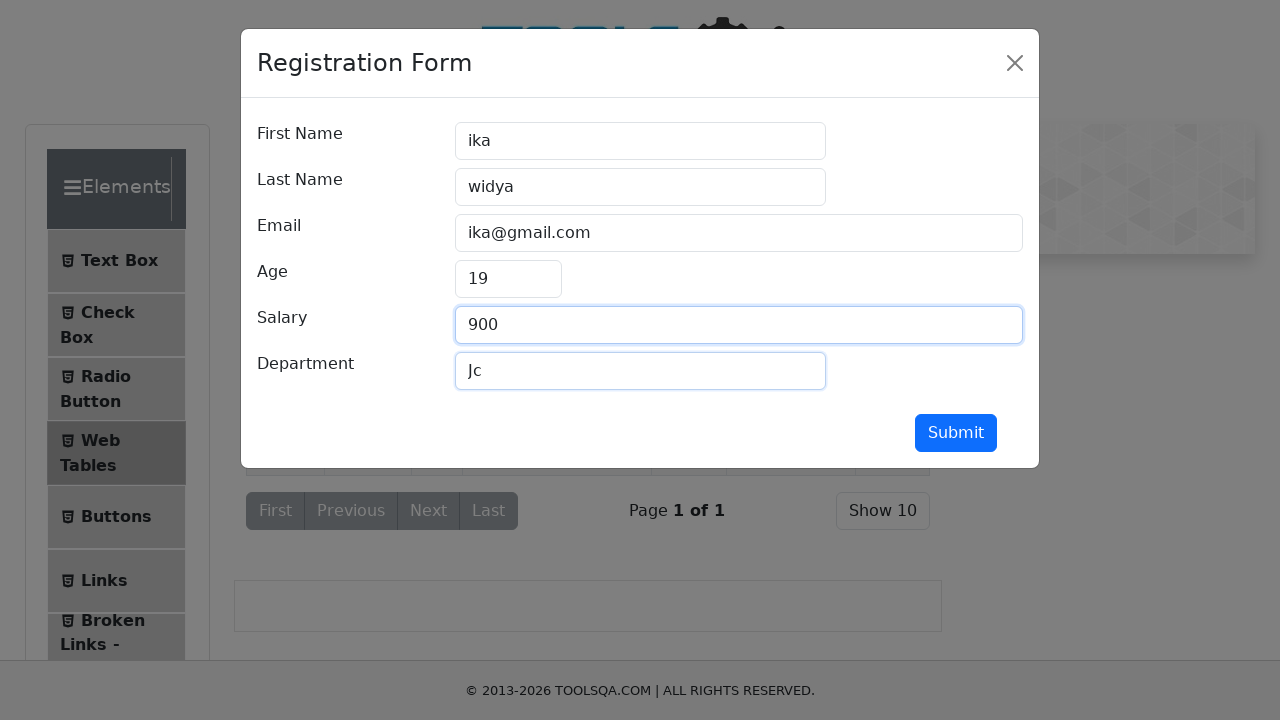

Clicked submit button to add new record to web table at (956, 433) on #submit
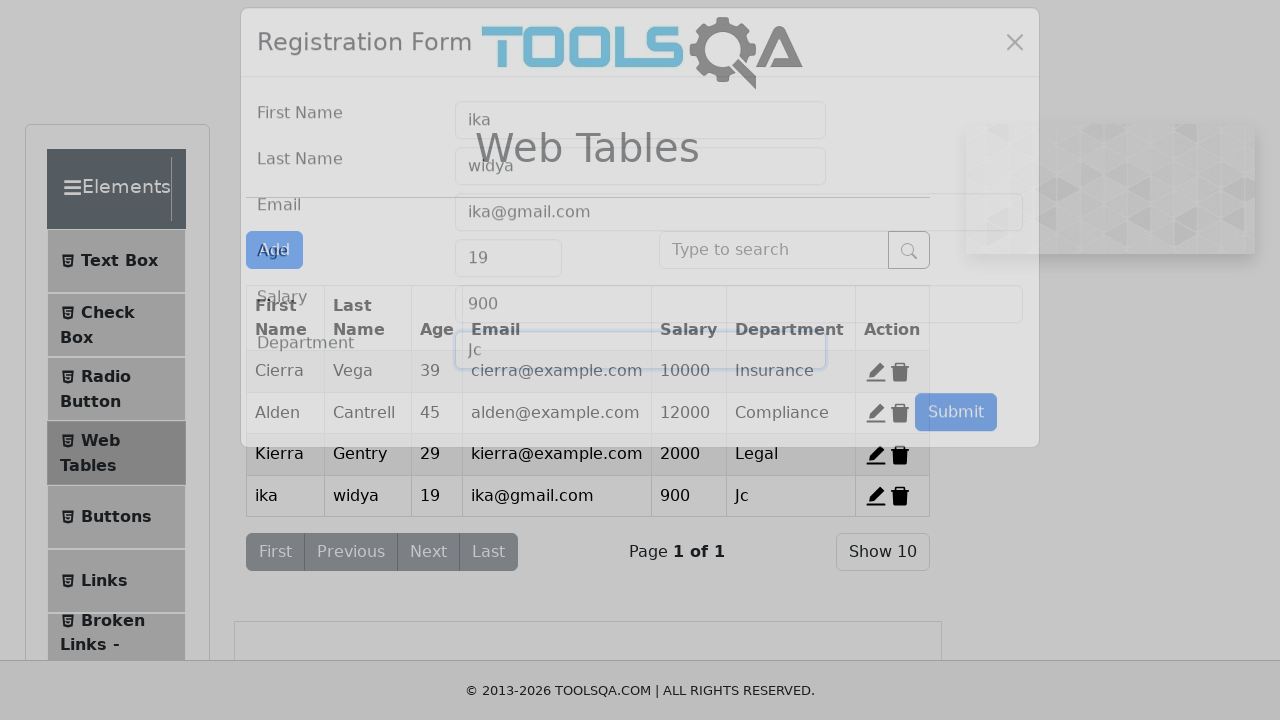

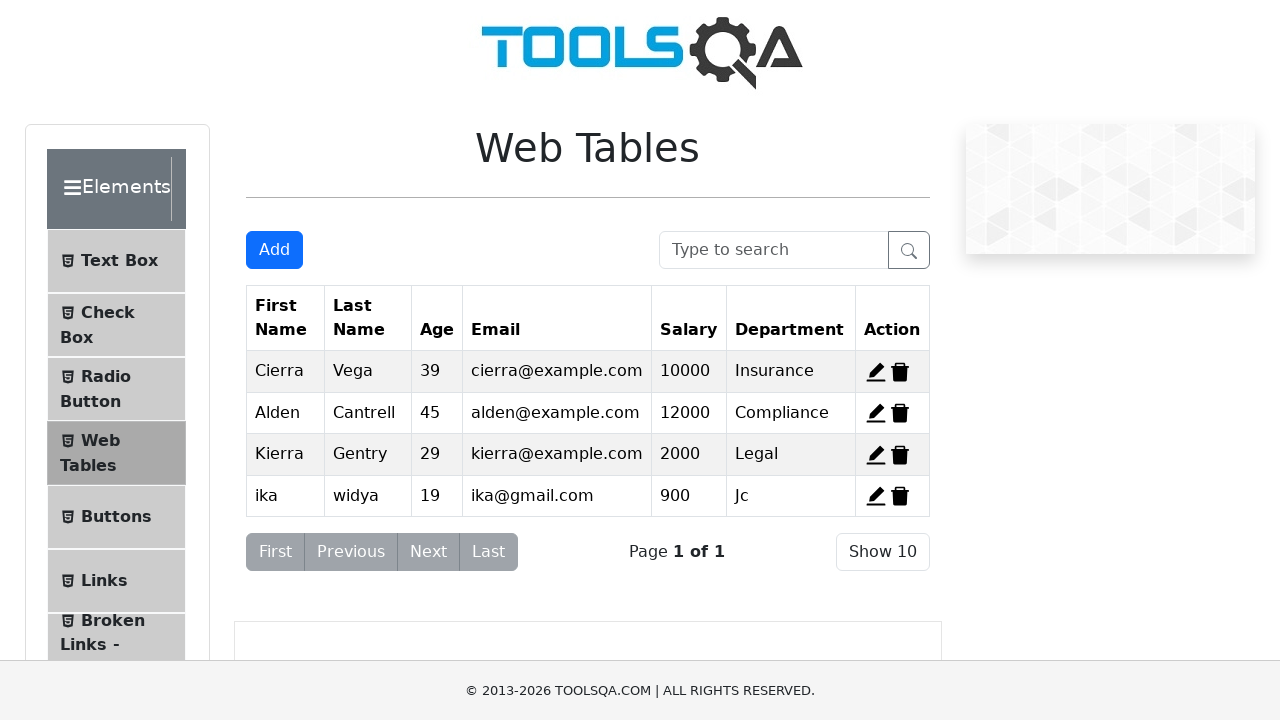